Tests finding a link by its calculated text value (based on pi^e * 10000), clicking it, then filling out a personal information form with first name, last name, city, and country fields before submitting.

Starting URL: http://suninjuly.github.io/find_link_text

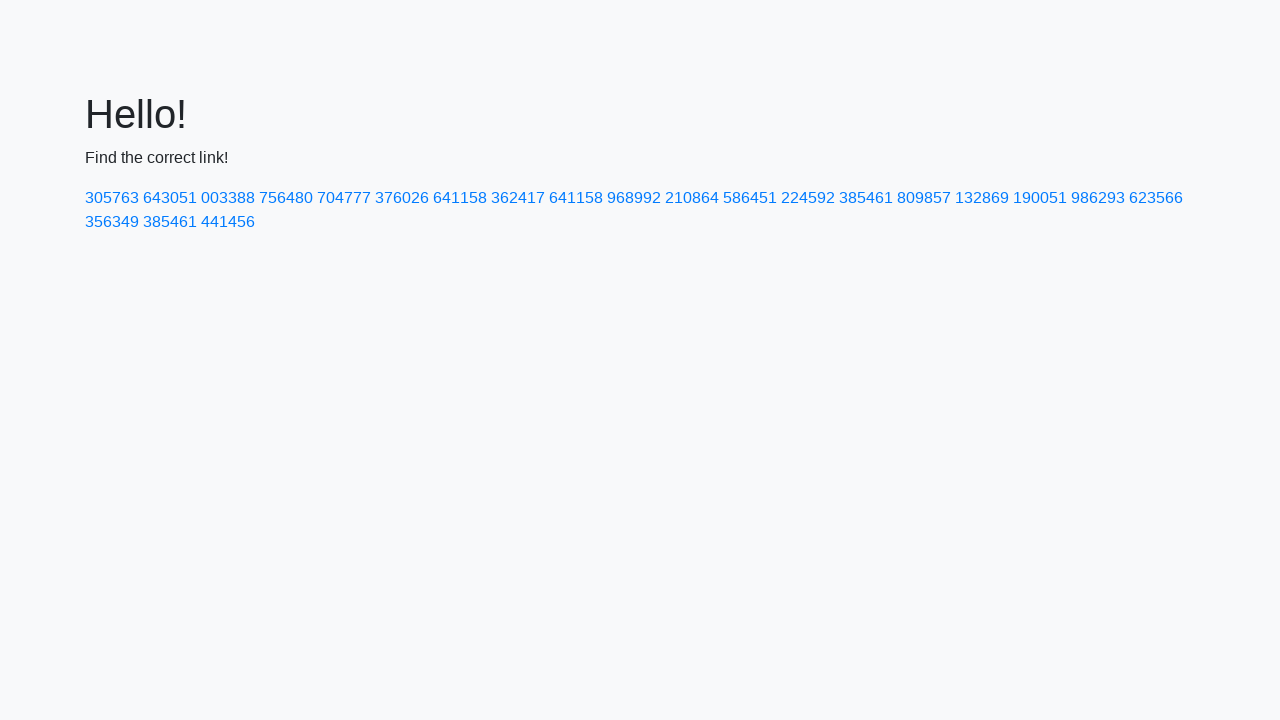

Clicked link with calculated text value '224592' at (808, 198) on a:text-is('224592')
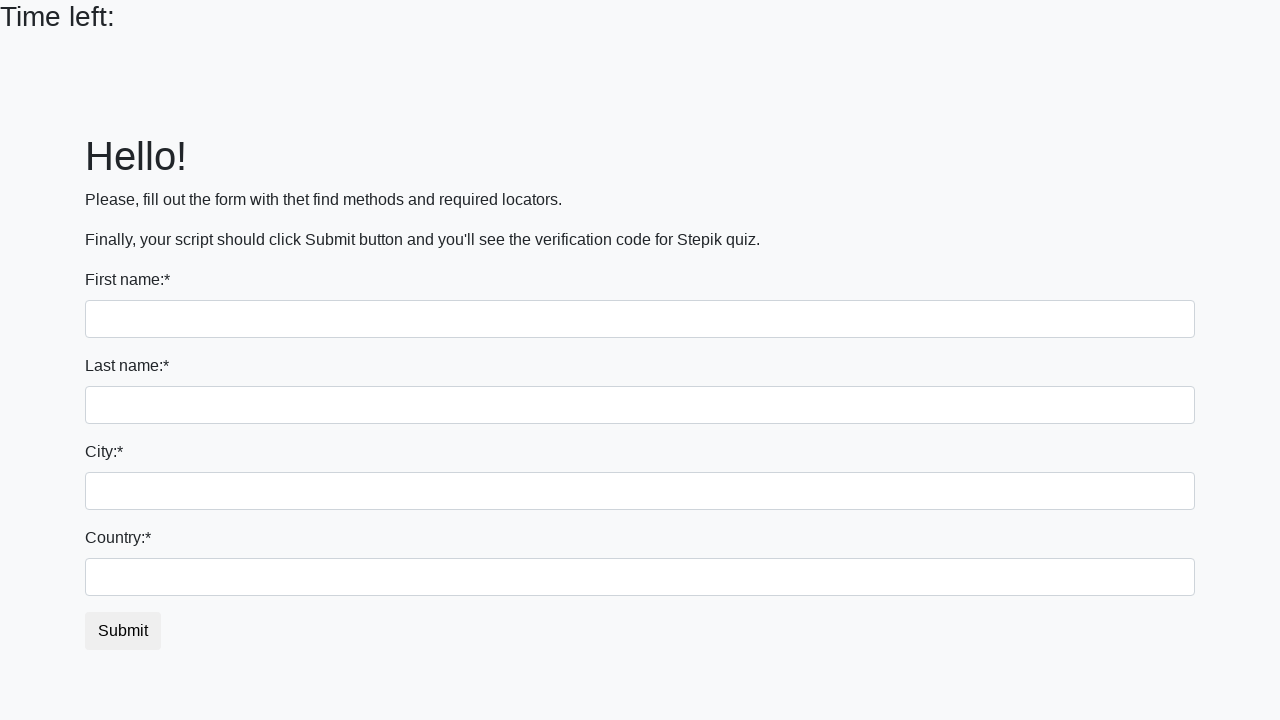

Filled first name field with 'Ivan' on input
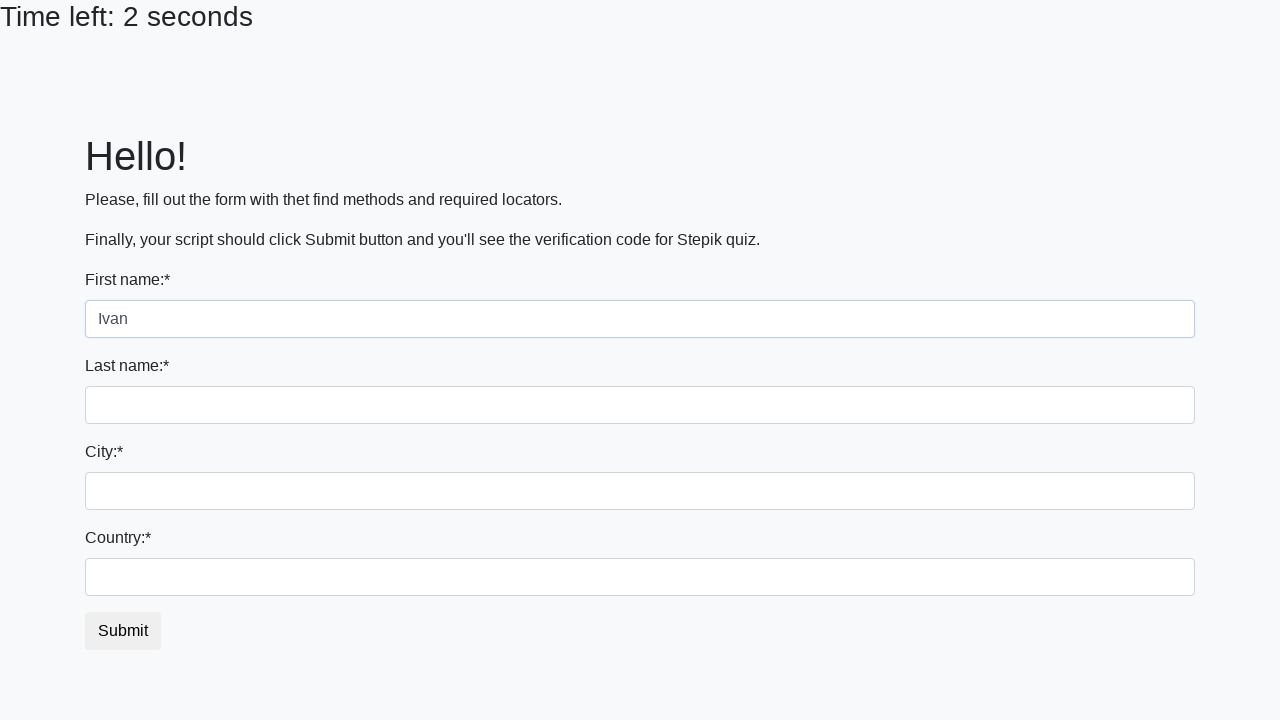

Filled last name field with 'Petrov' on input[name='last_name']
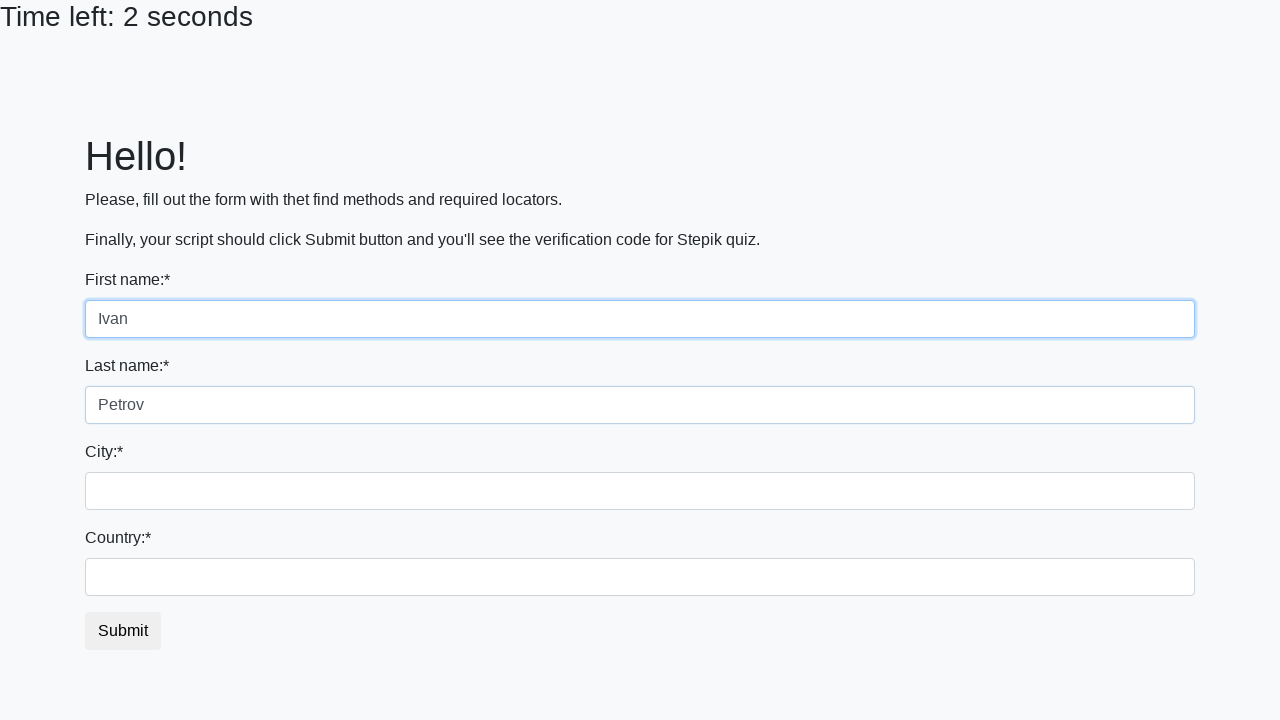

Filled city field with 'Smolensk' on input.city
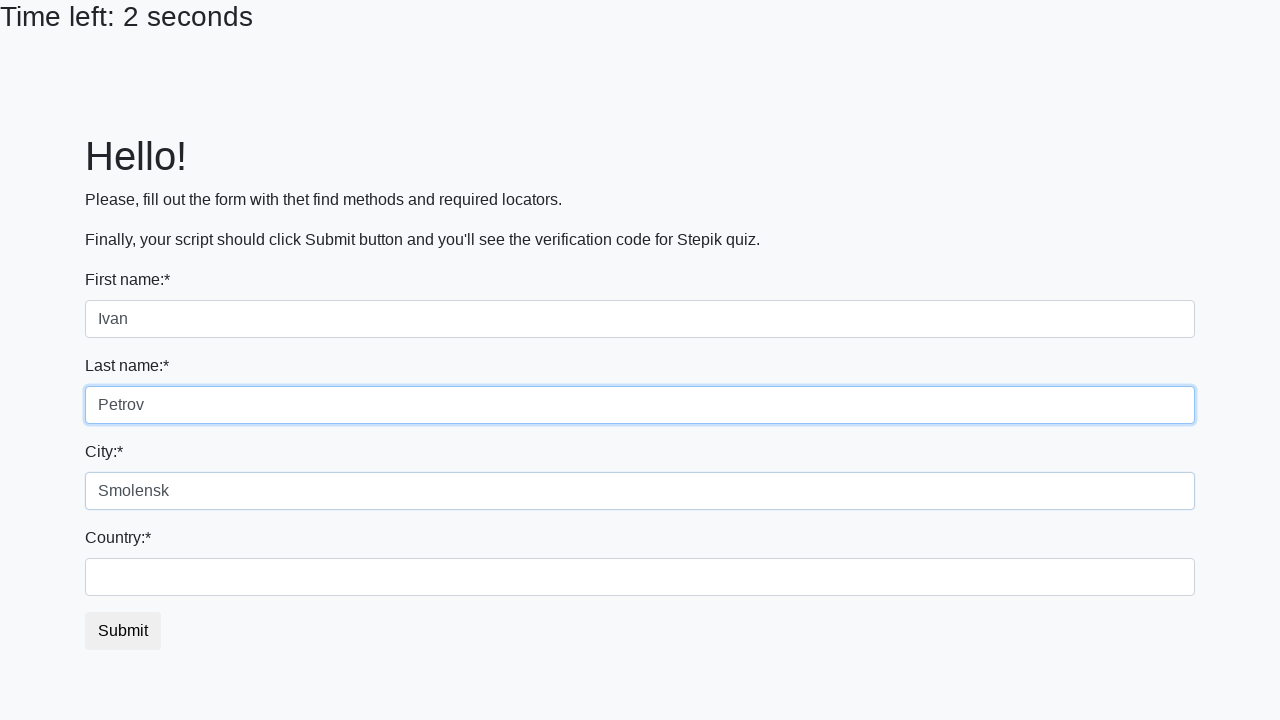

Filled country field with 'Russia' on #country
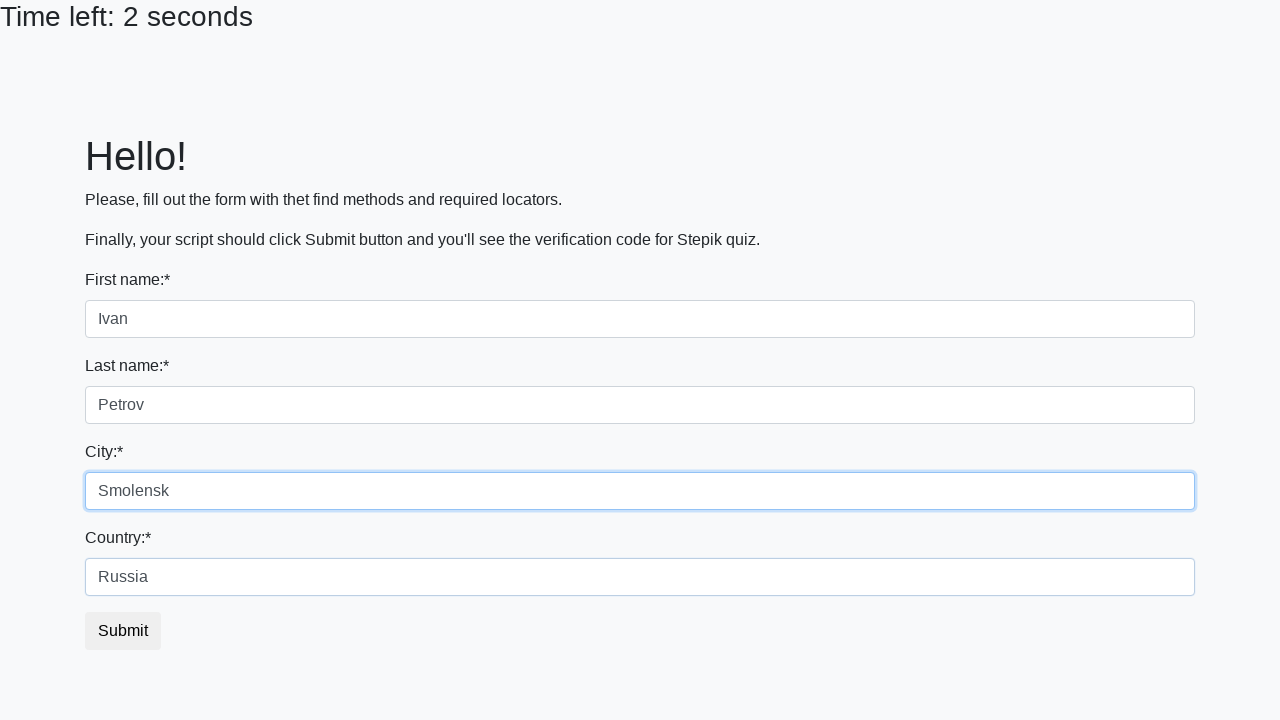

Clicked submit button to submit the form at (123, 631) on button.btn
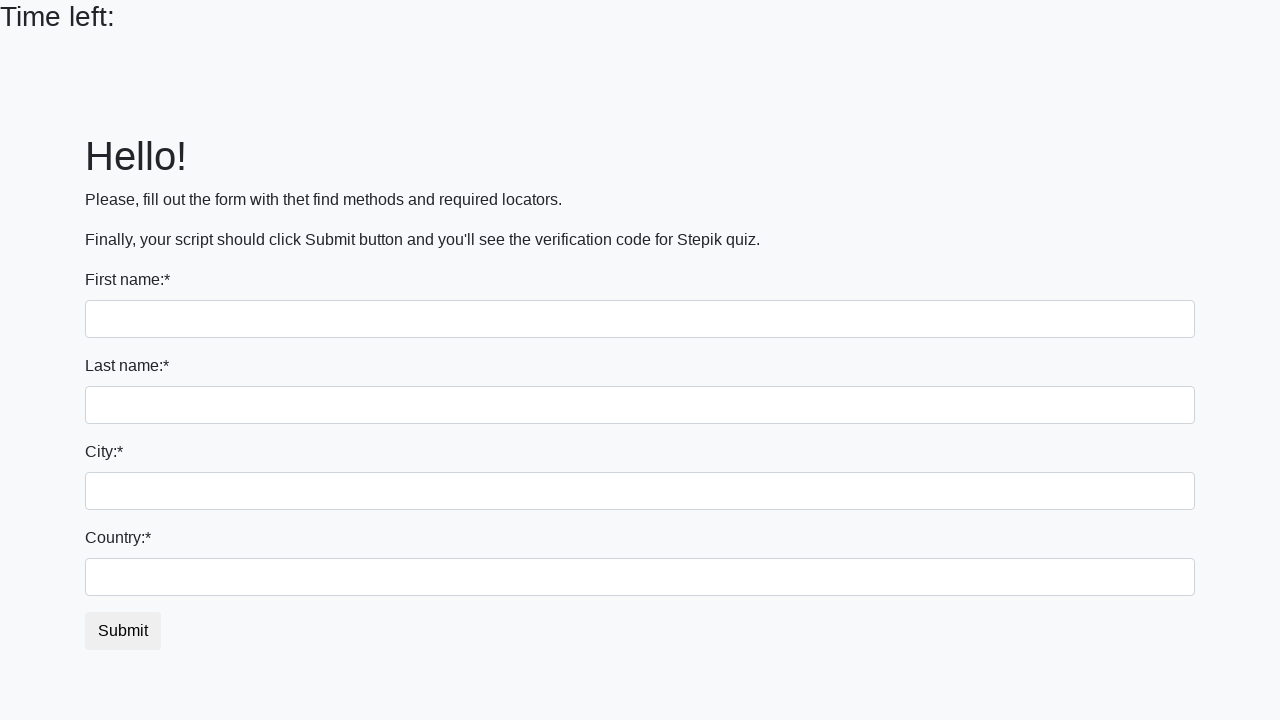

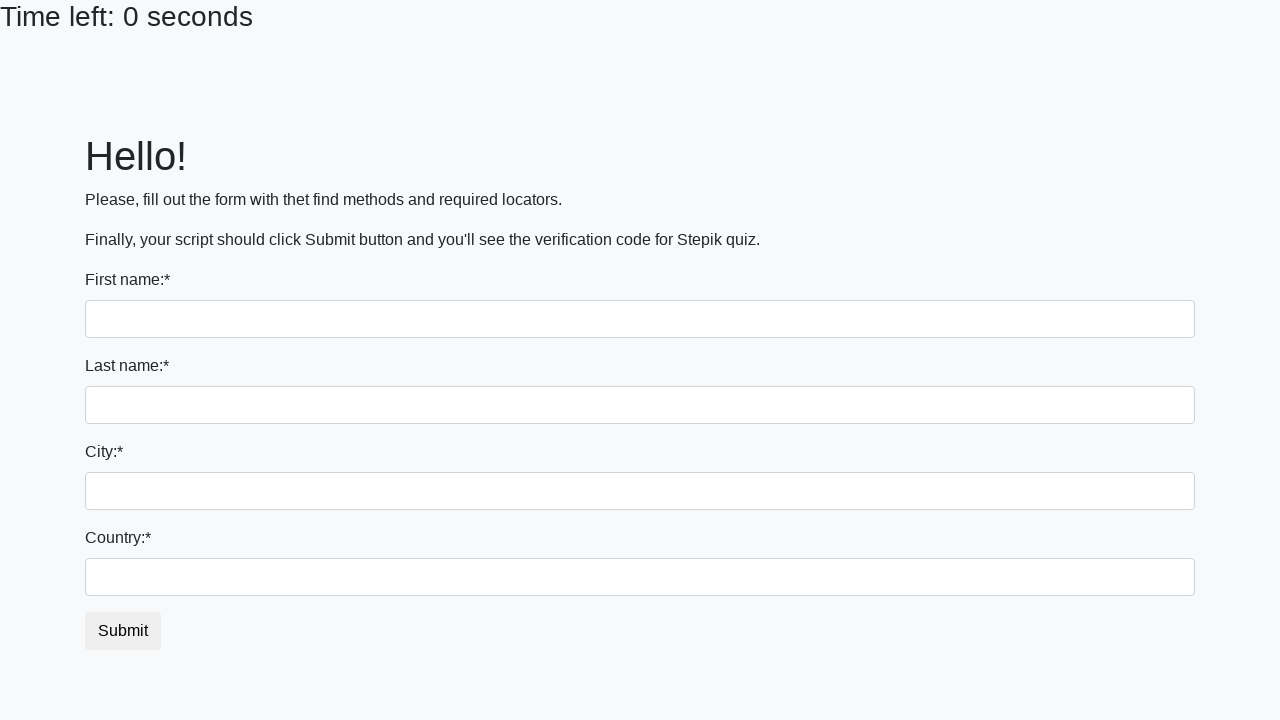